Tests changing a color picker value using JavaScript to set it to red

Starting URL: https://bonigarcia.dev/selenium-webdriver-java/web-form.html

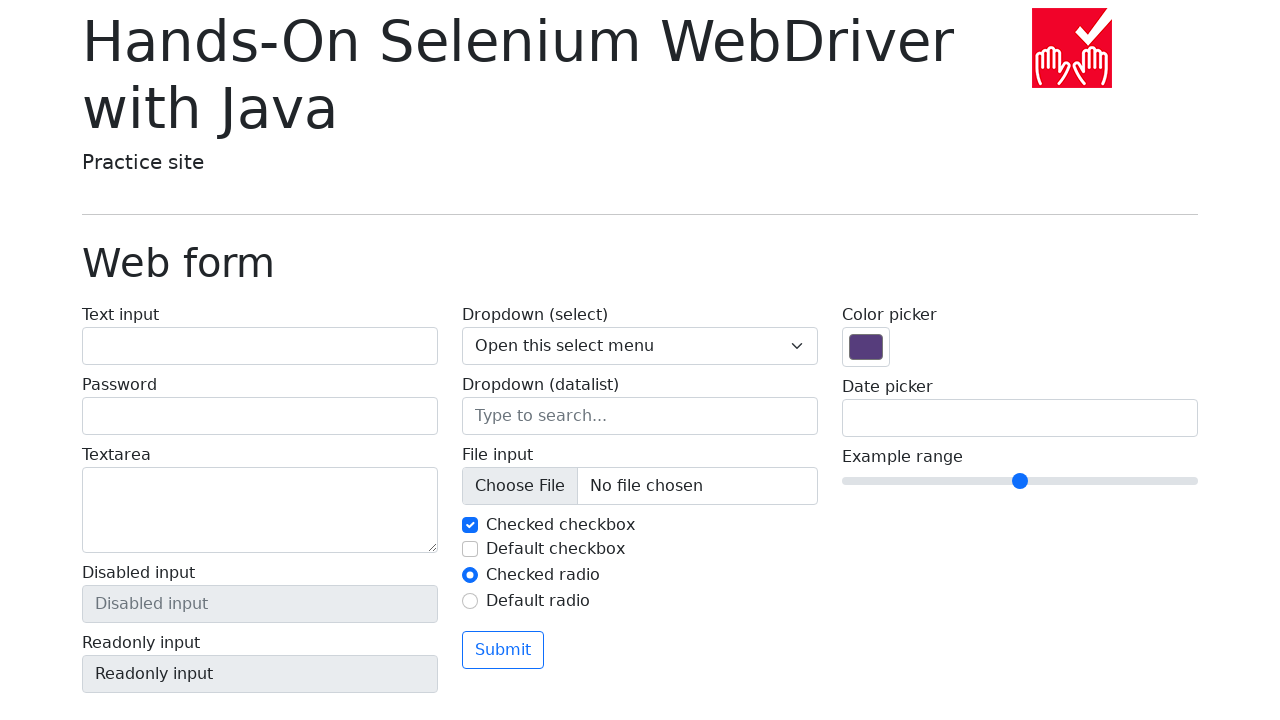

Located color picker element with name 'my-colors'
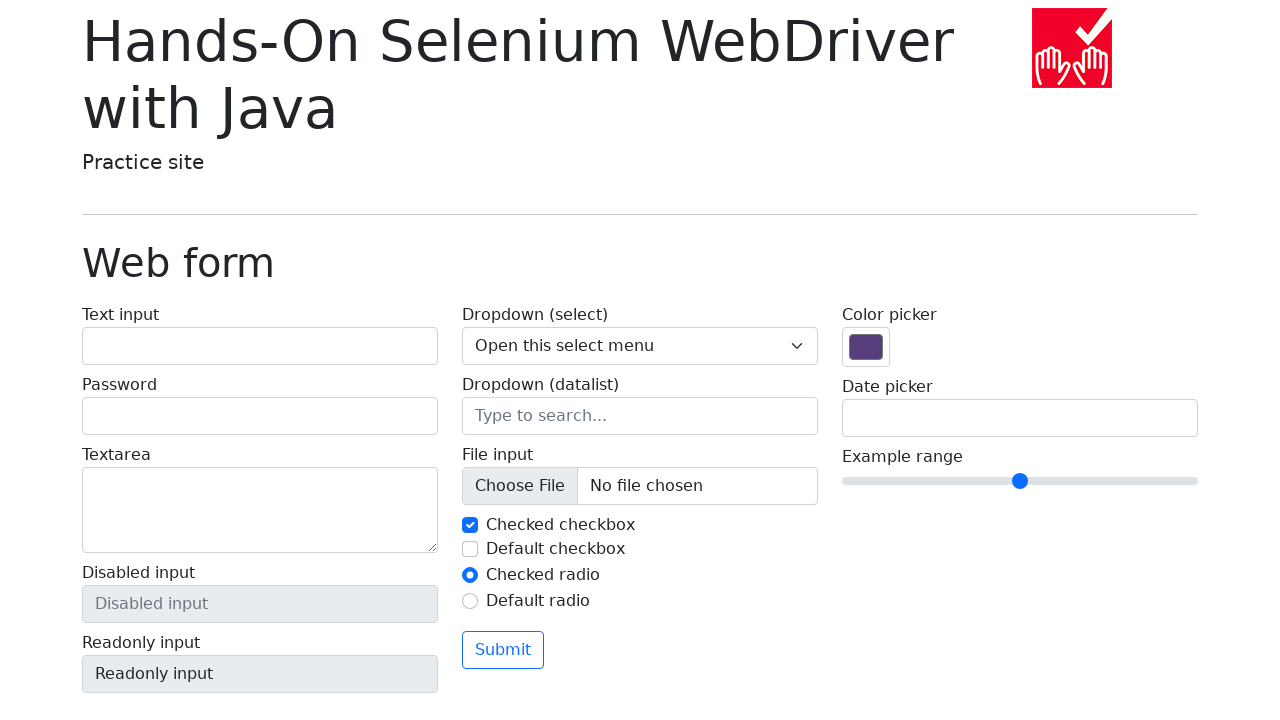

Retrieved initial color value: #563d7c
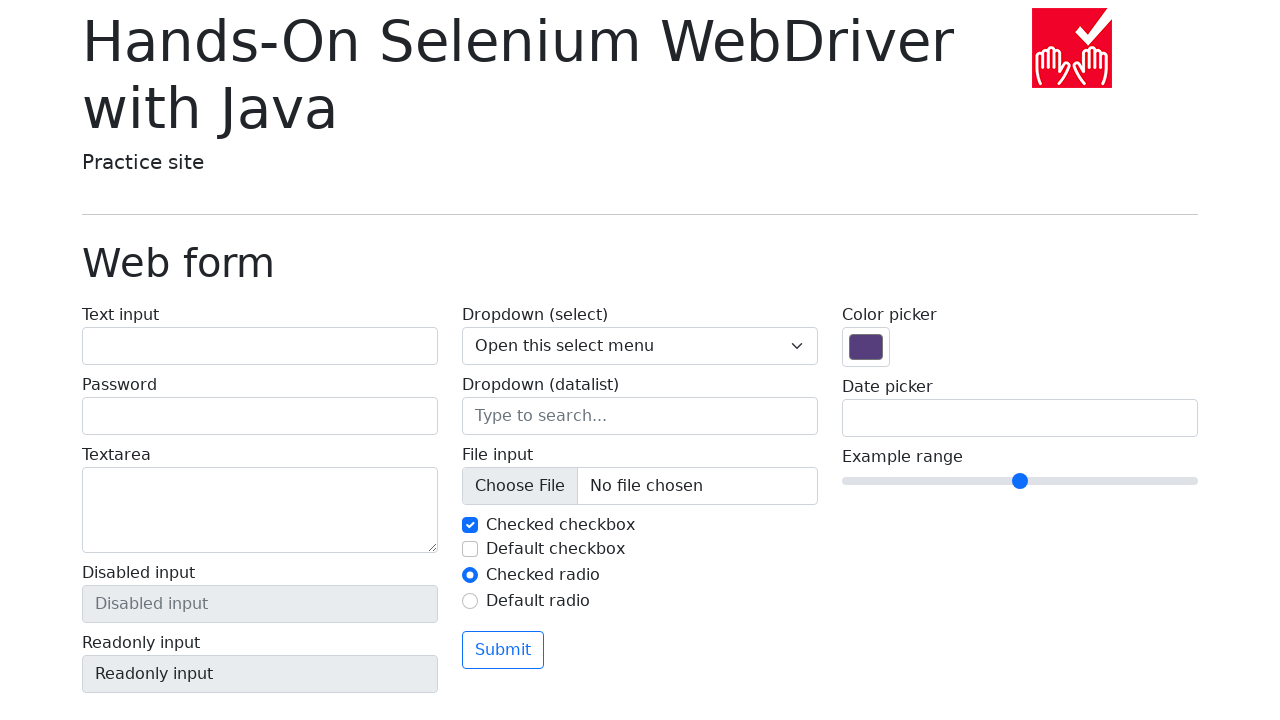

Set color picker value to red (#ff0000) using JavaScript
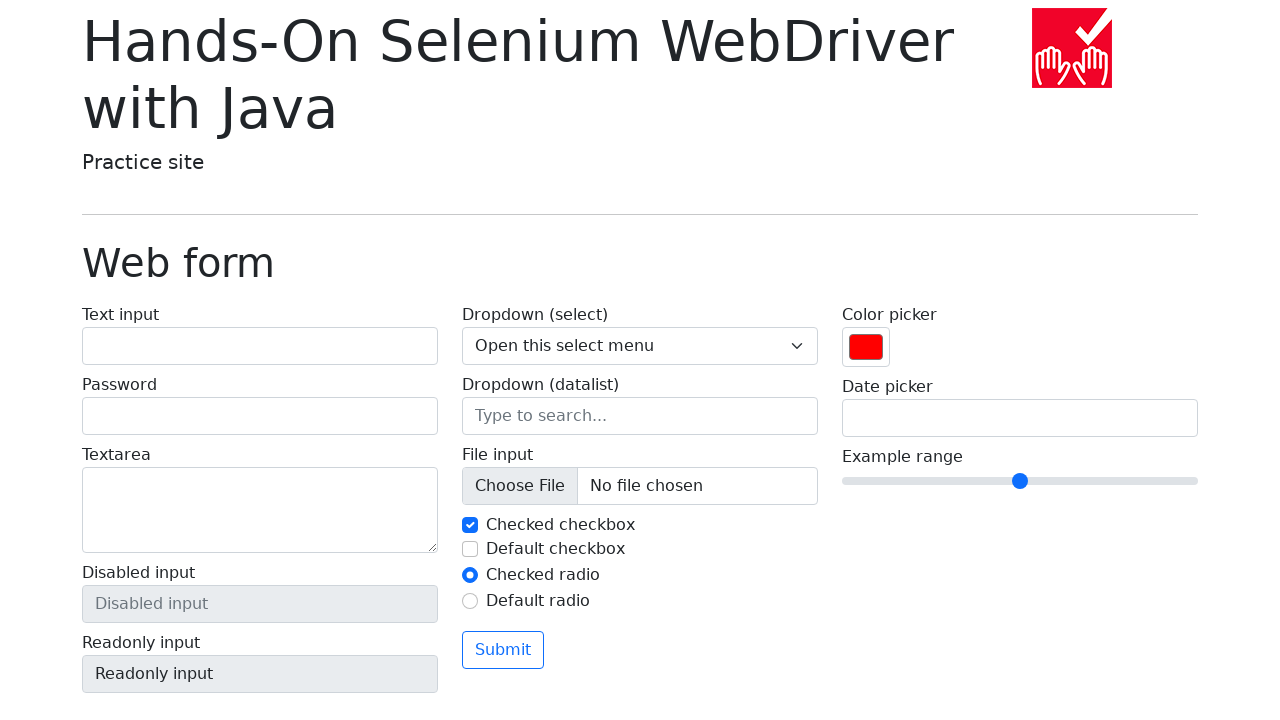

Verified final color value: #ff0000
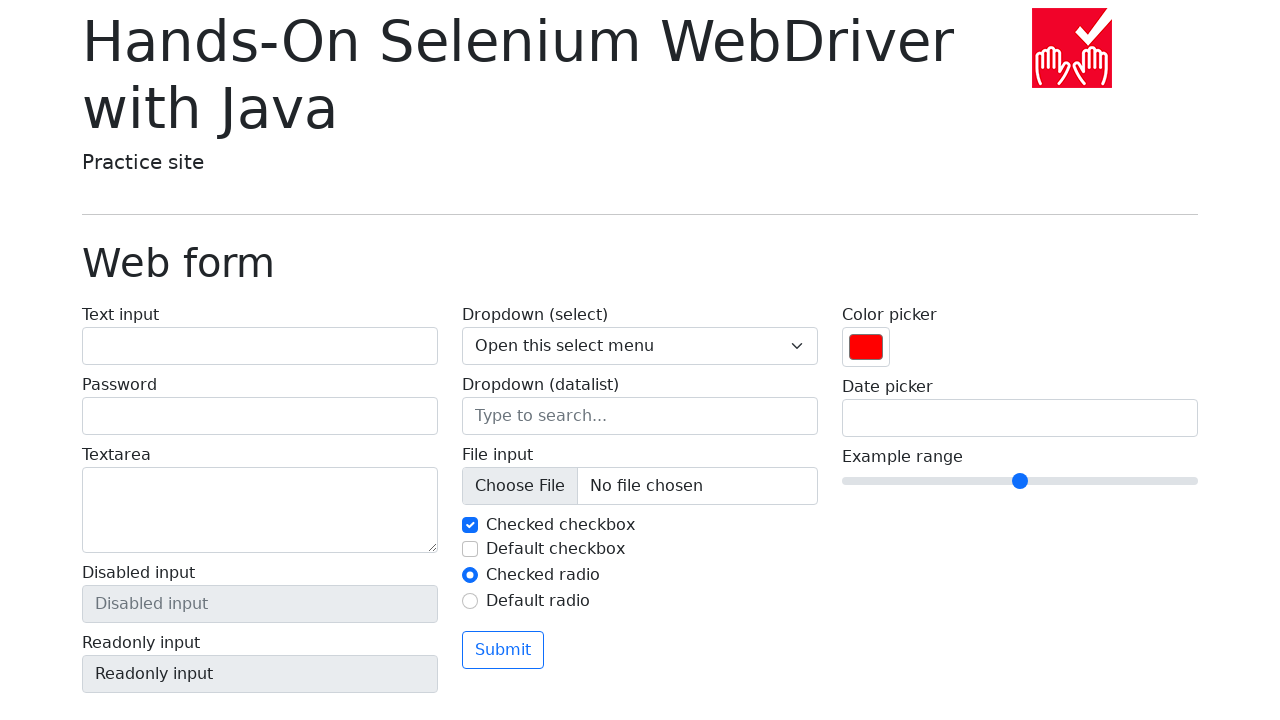

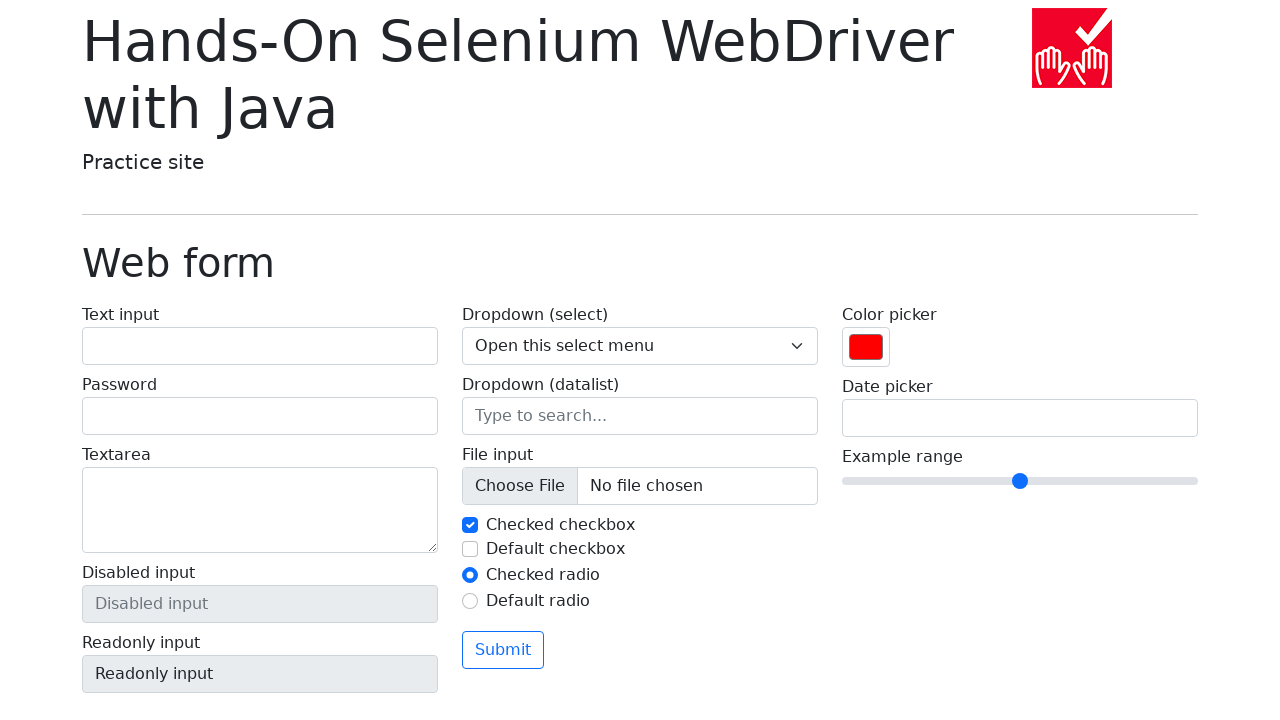